Tests the selectable functionality by clicking on each list item and verifying the selection works (items become highlighted/selected).

Starting URL: https://demoqa.com/selectable

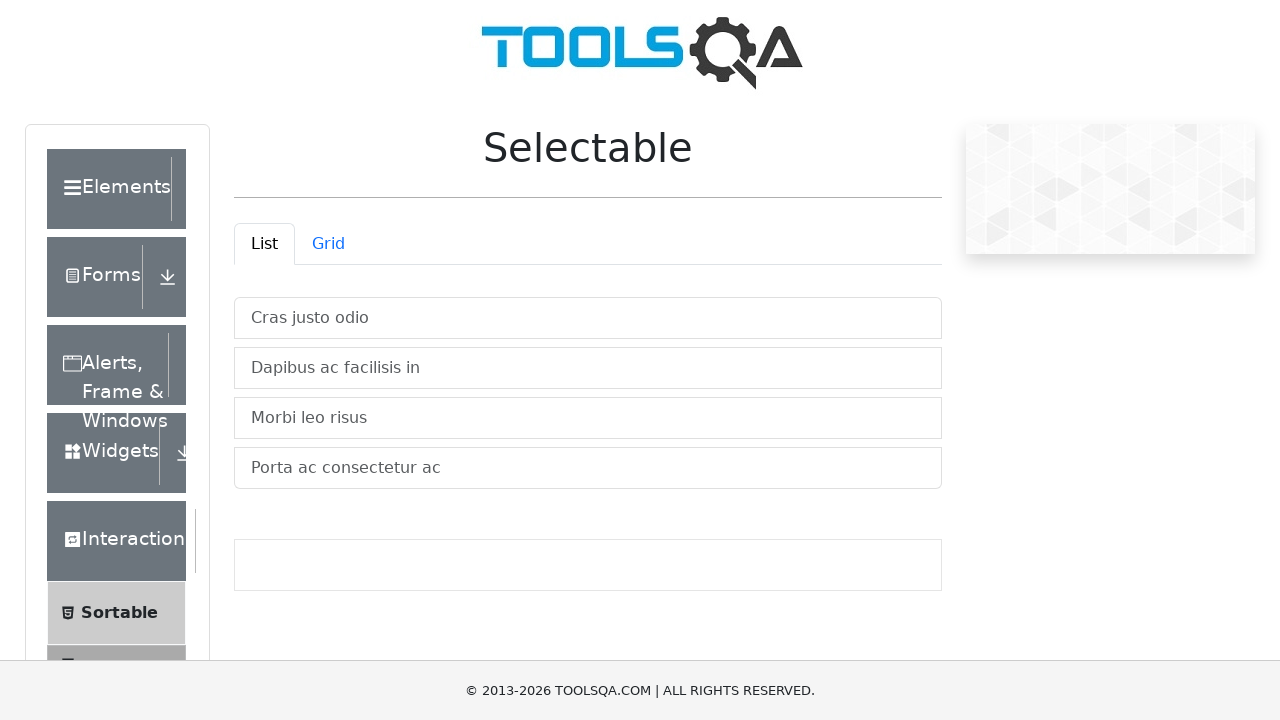

Waited for selectable list container to be visible
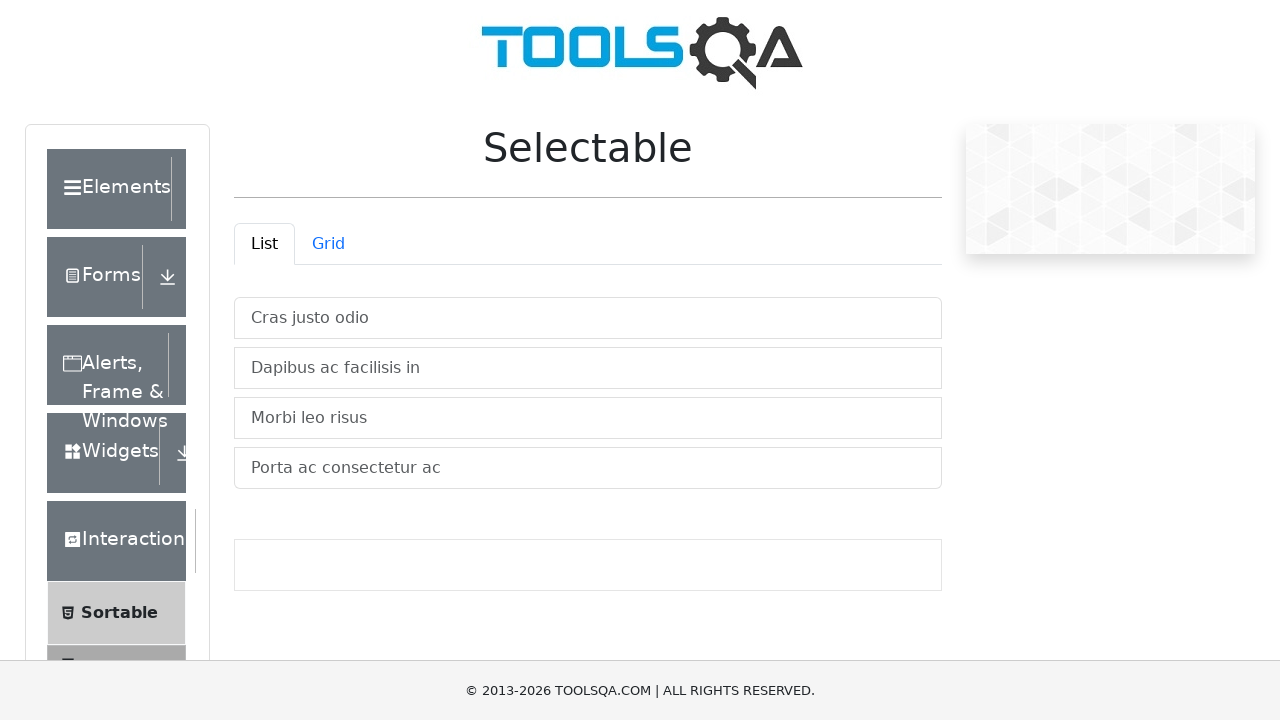

Located all selectable list items
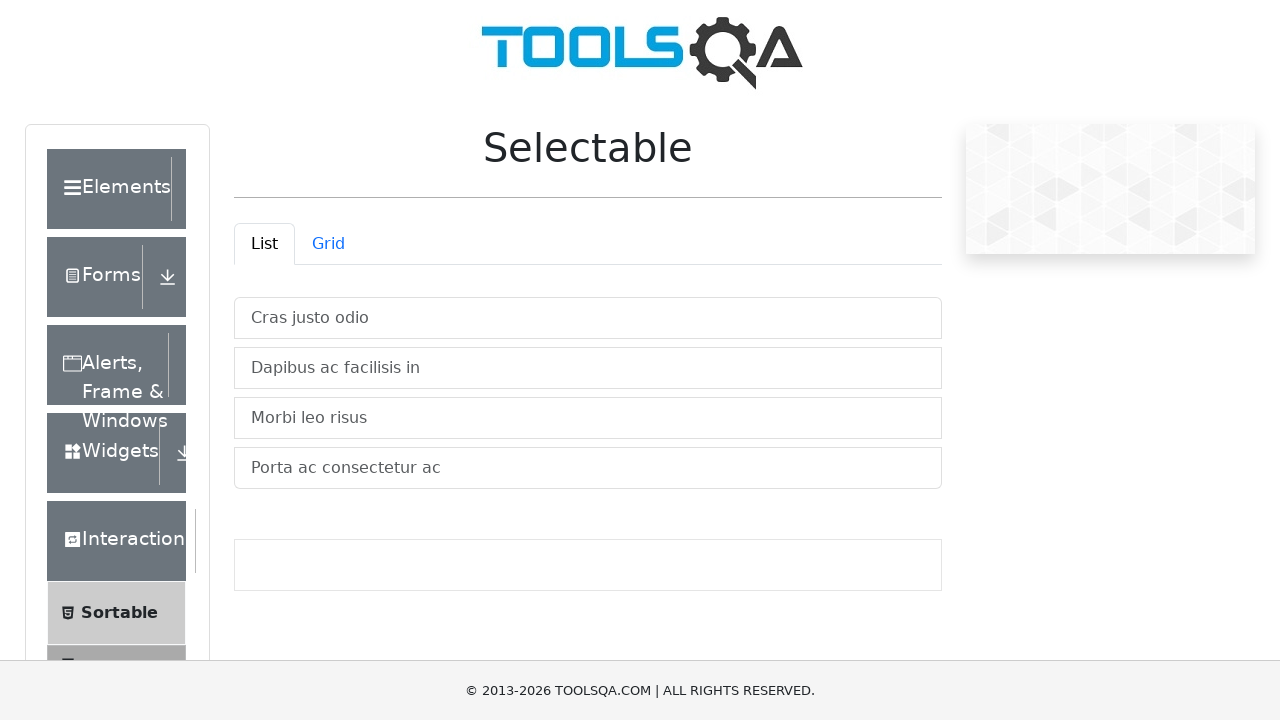

Clicked on selectable list item 1 at (588, 318) on #verticalListContainer .list-group-item >> nth=0
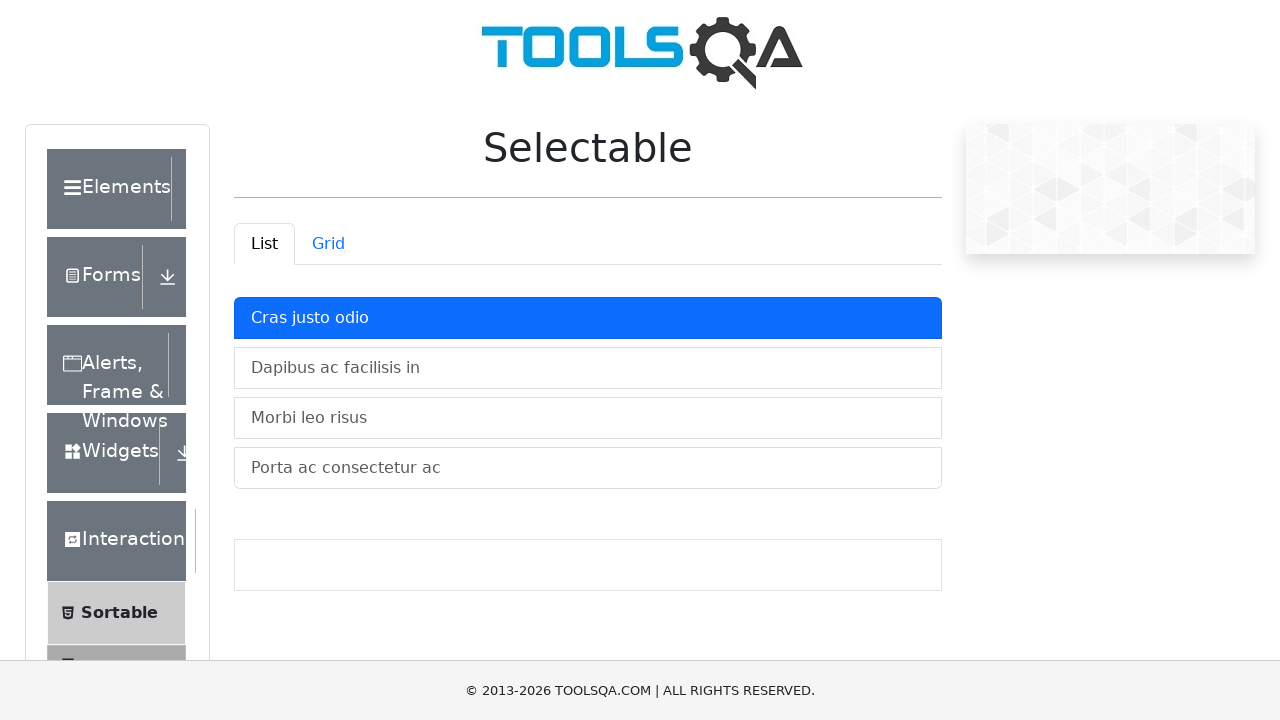

Waited for visual feedback after selecting item 1
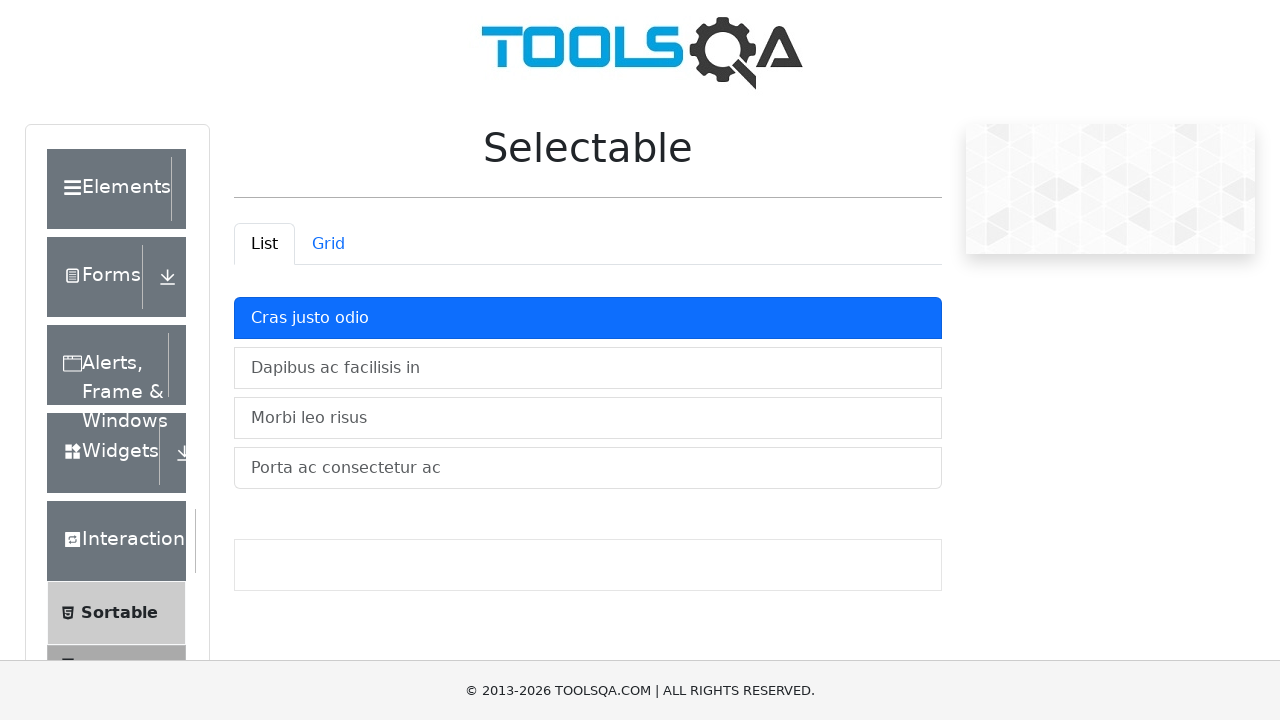

Clicked on selectable list item 2 at (588, 368) on #verticalListContainer .list-group-item >> nth=1
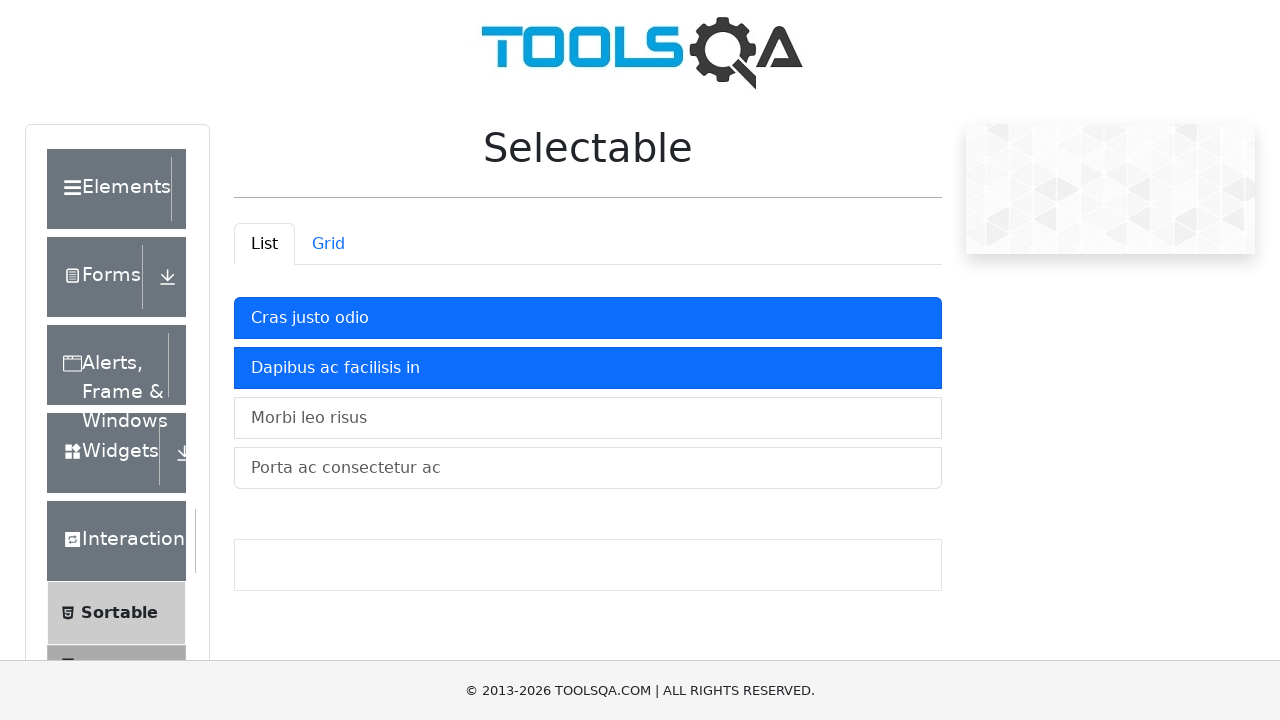

Waited for visual feedback after selecting item 2
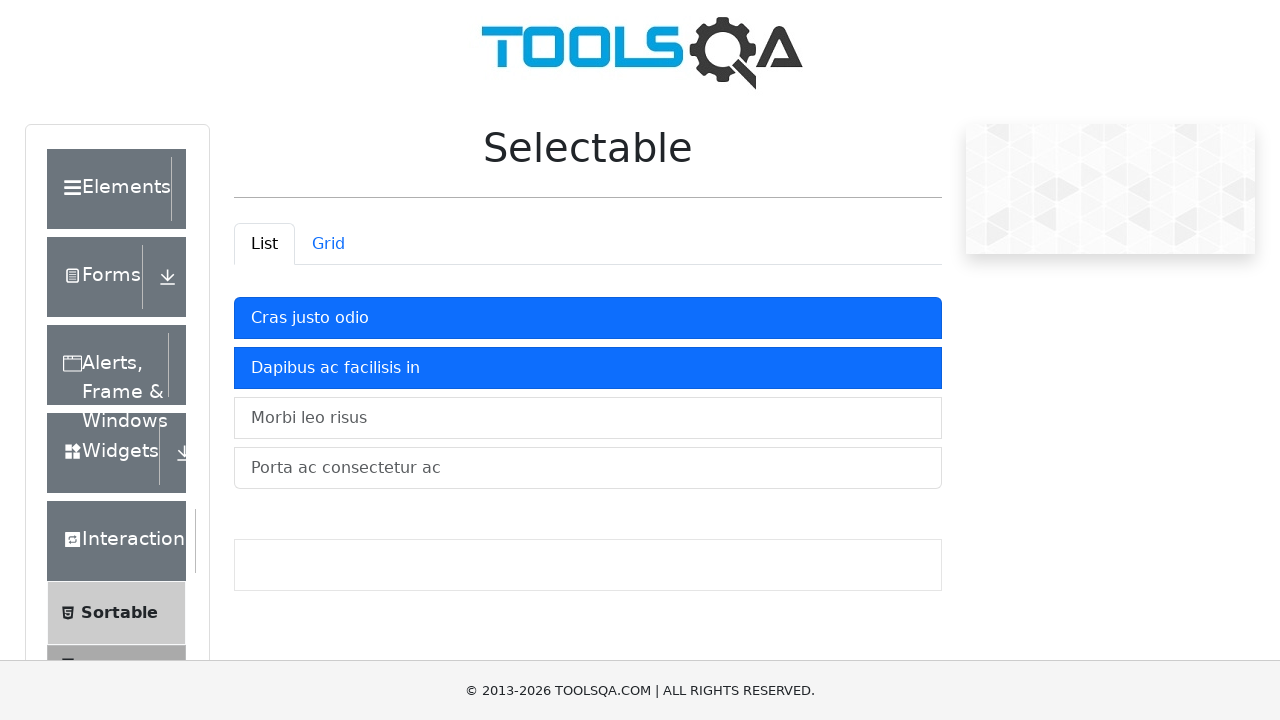

Clicked on selectable list item 3 at (588, 418) on #verticalListContainer .list-group-item >> nth=2
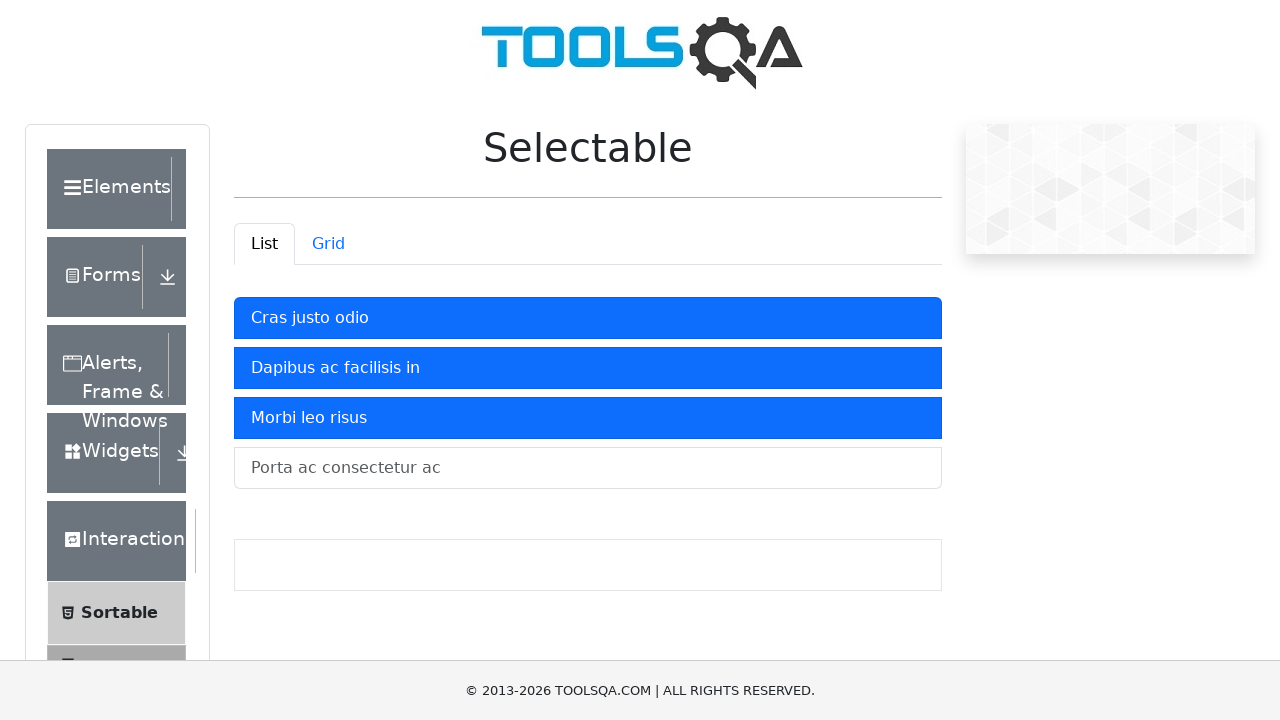

Waited for visual feedback after selecting item 3
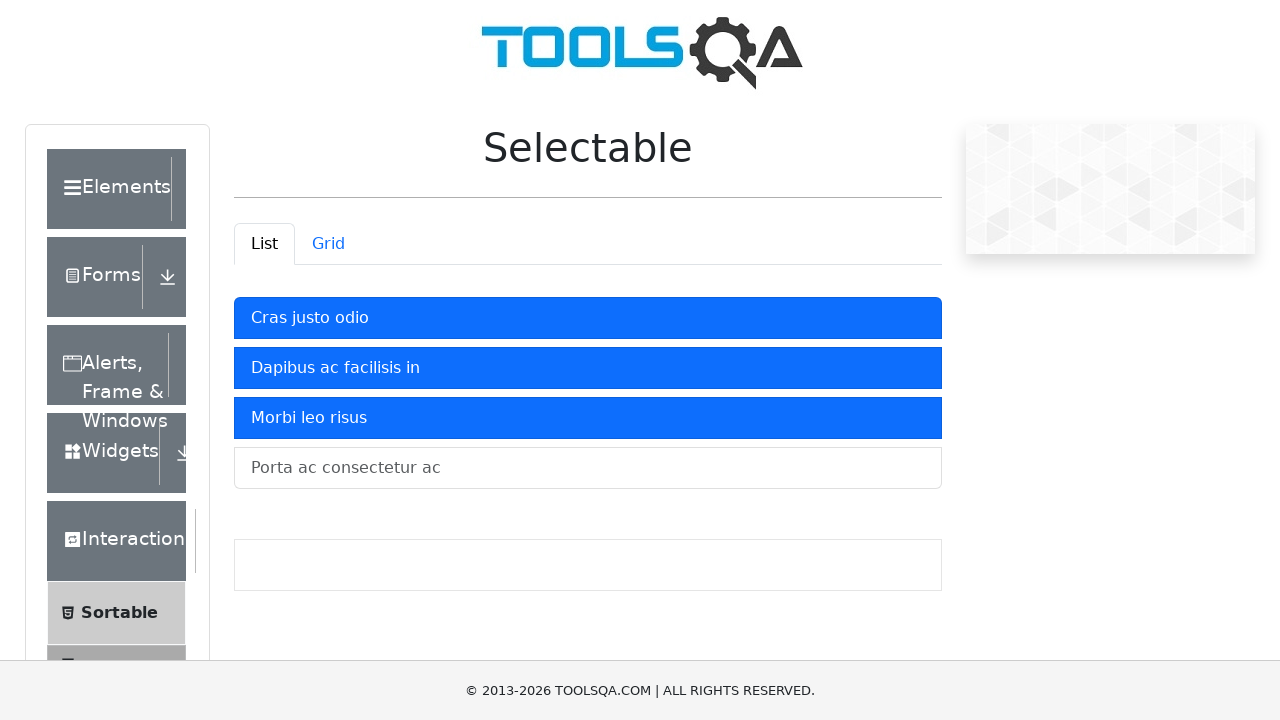

Clicked on selectable list item 4 at (588, 468) on #verticalListContainer .list-group-item >> nth=3
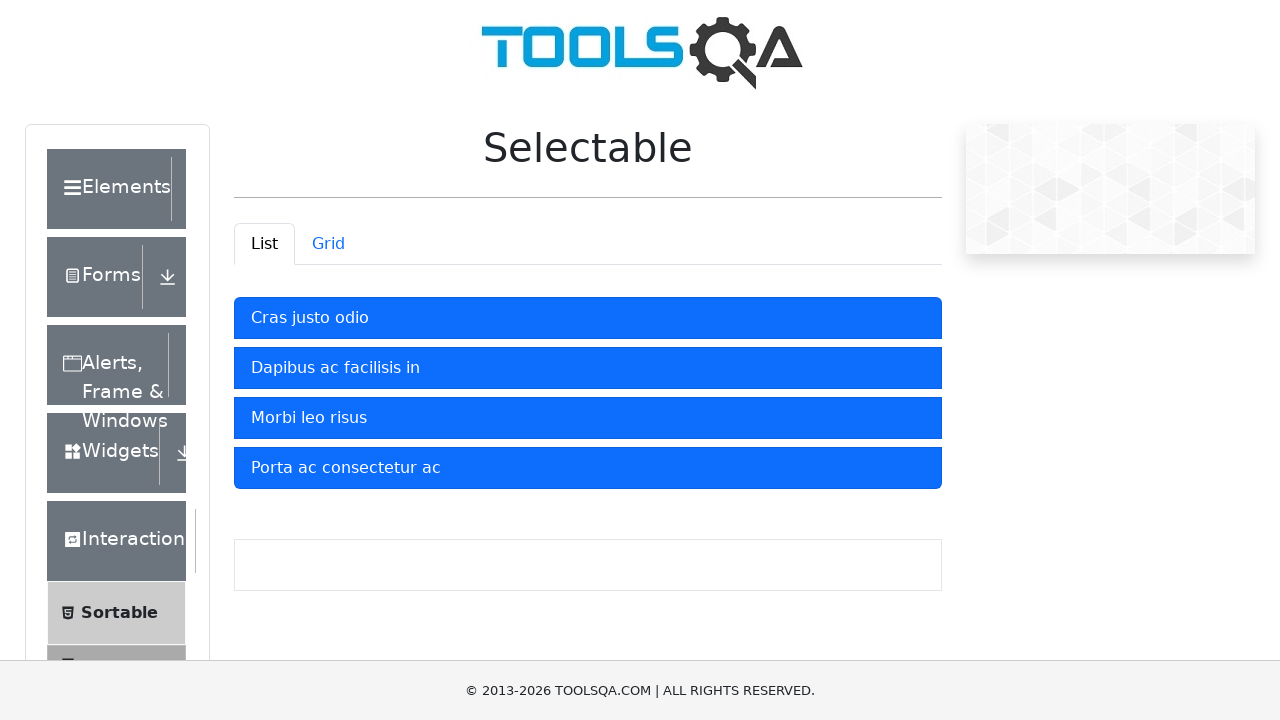

Waited for visual feedback after selecting item 4
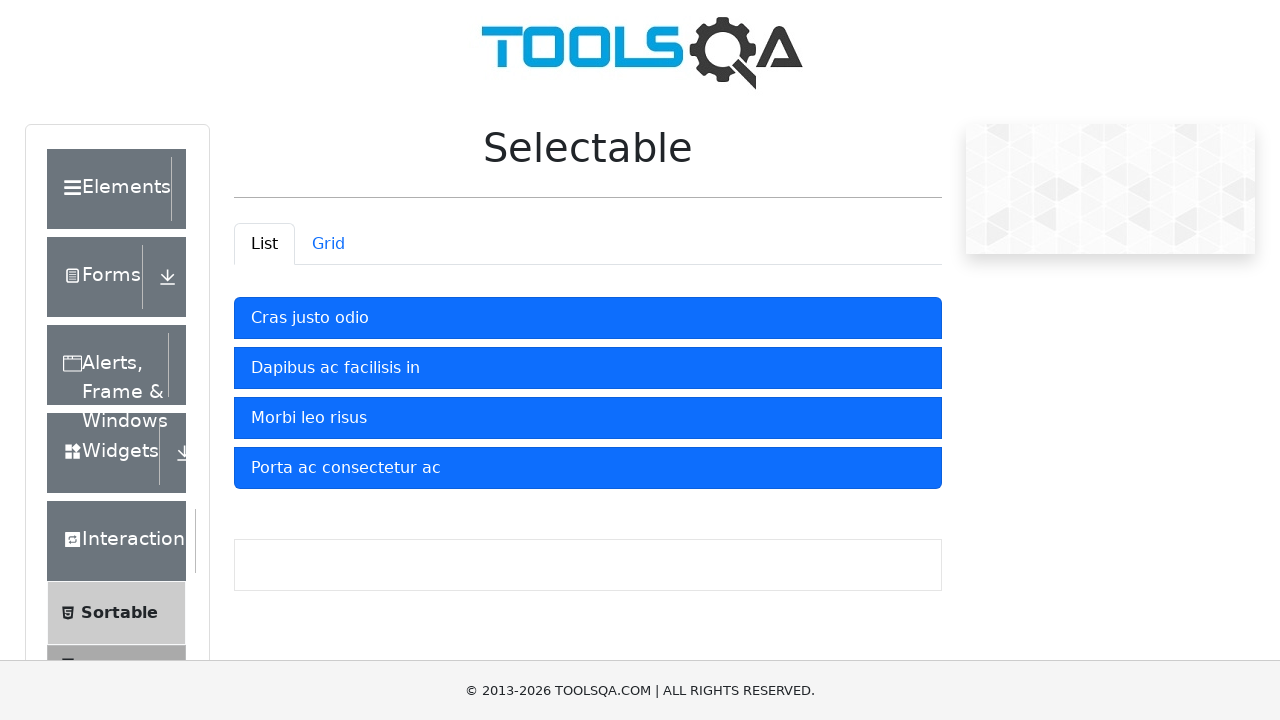

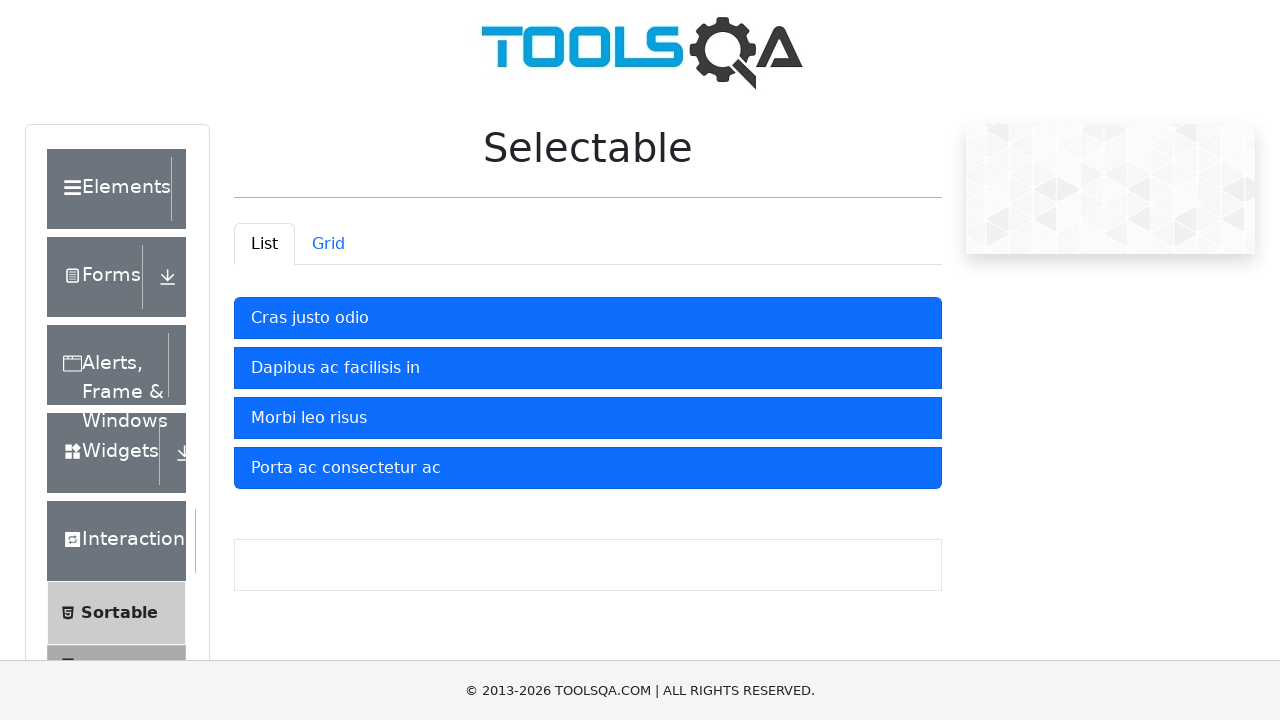